Tests dropdown selection functionality by selecting Option 1 and then Option 2 from a dropdown menu

Starting URL: http://the-internet.herokuapp.com/dropdown

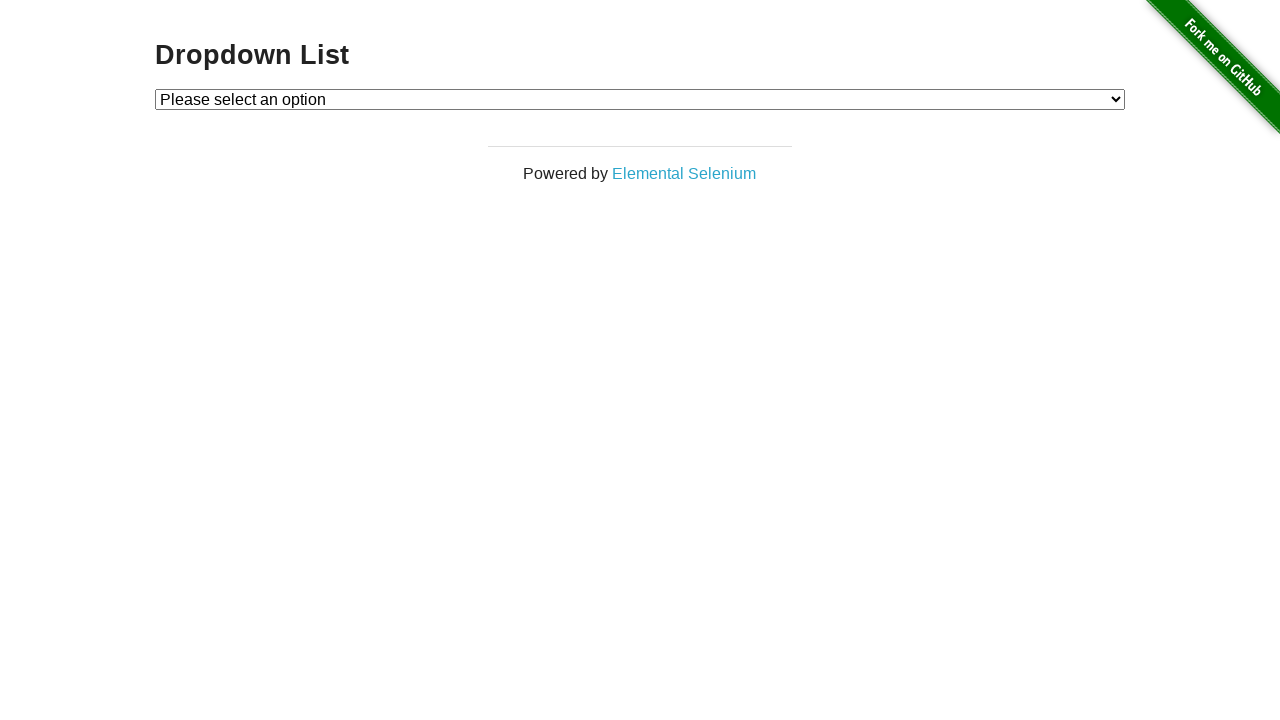

Dropdown element became visible
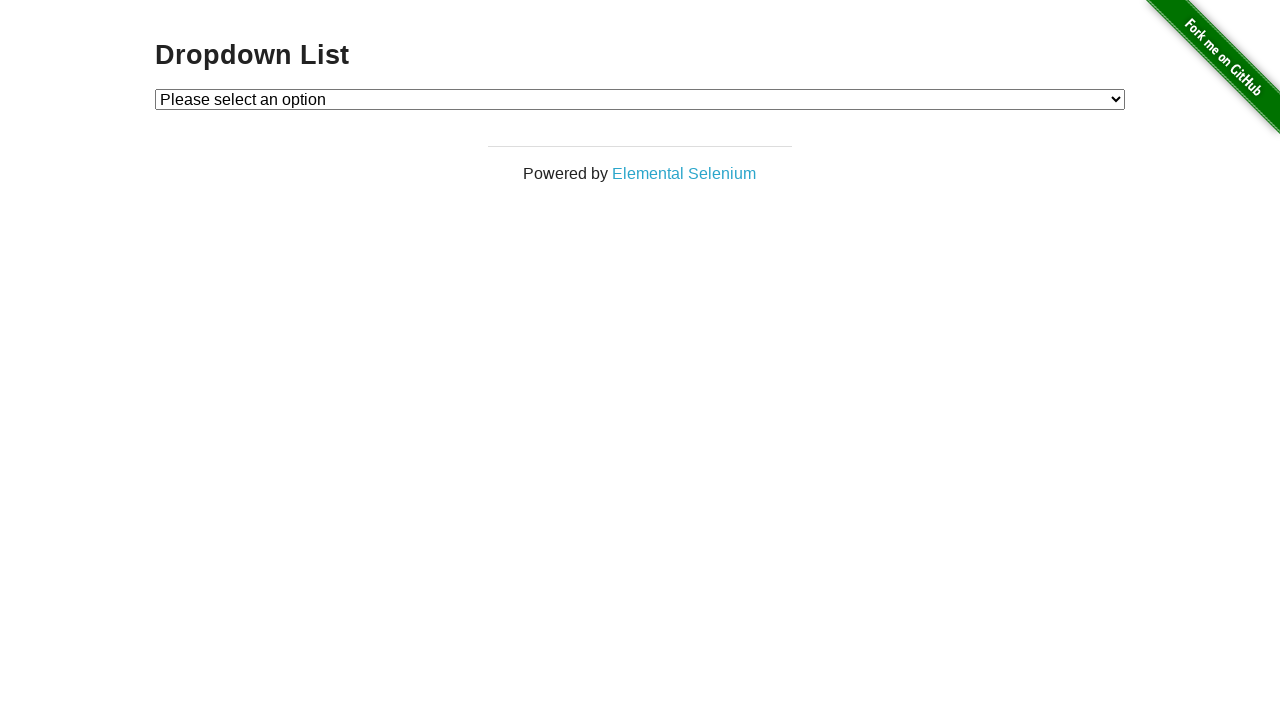

Selected Option 1 from dropdown menu on #dropdown
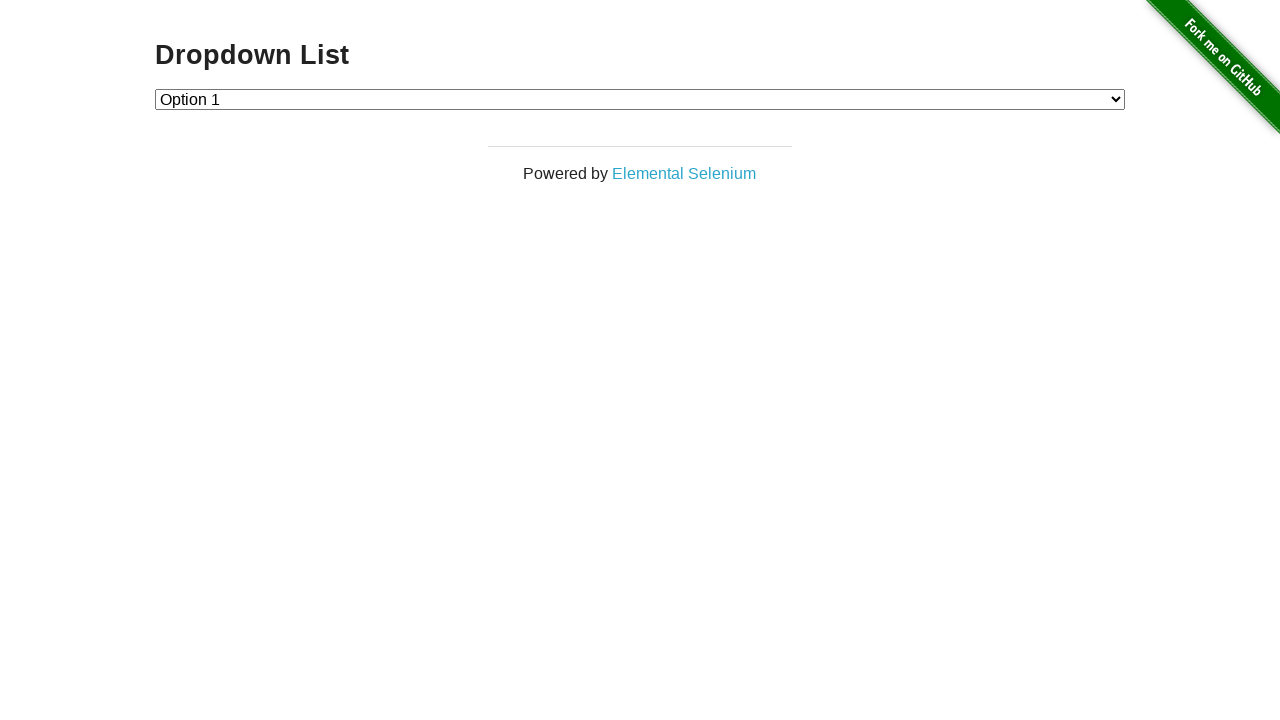

Selected Option 2 from dropdown menu on #dropdown
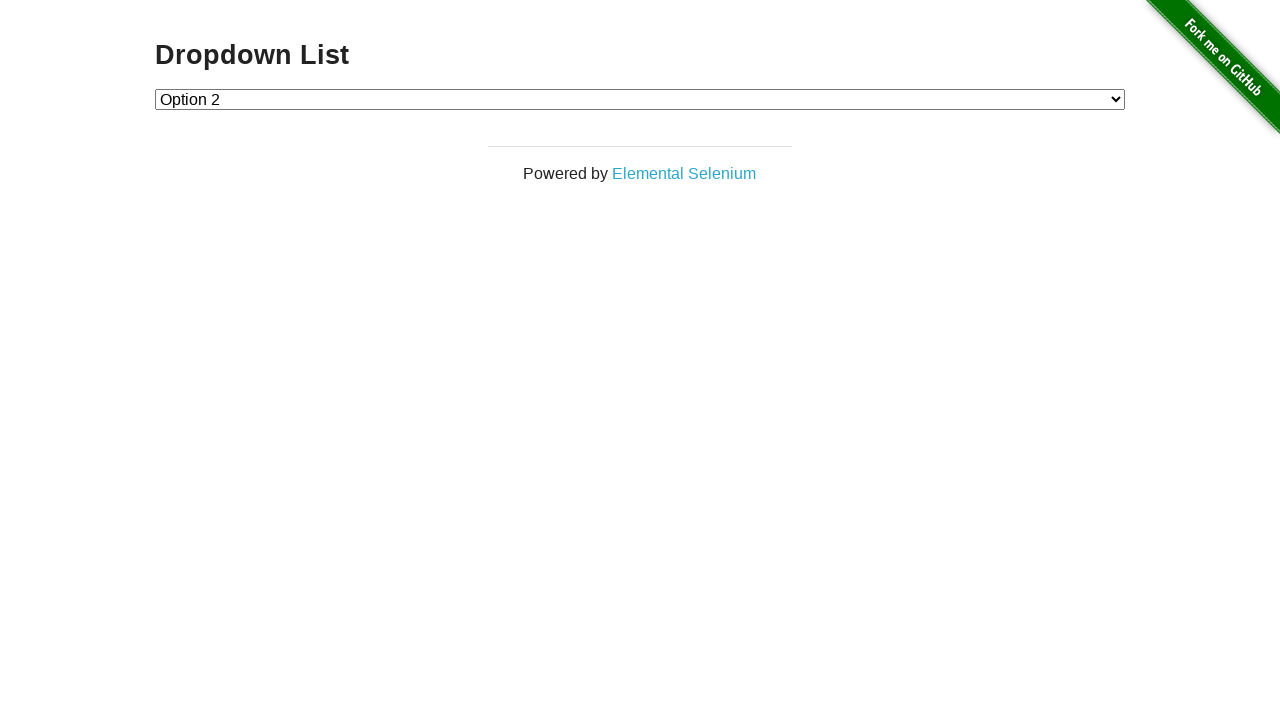

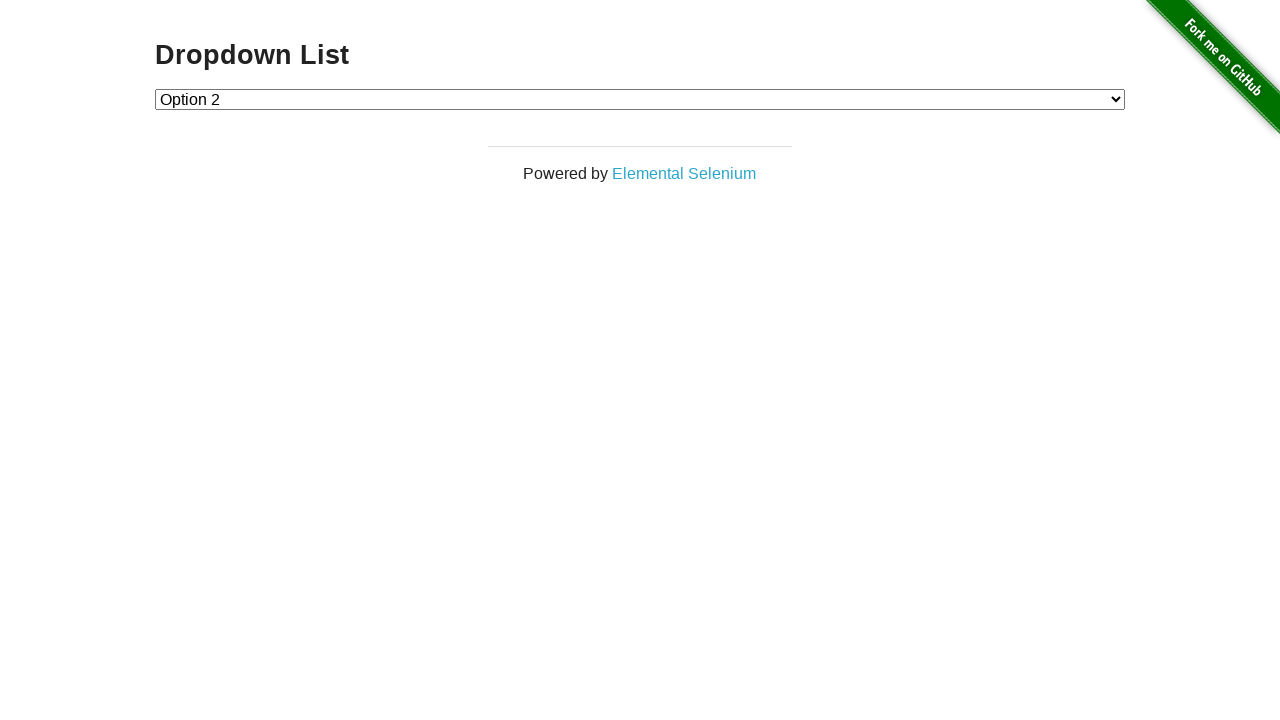